Navigates to a movies app, finds The Garfield Movie from the popular movies list, clicks on it to view details, and verifies the movie runtime information is displayed.

Starting URL: https://debs-obrien.github.io/playwright-movies-app

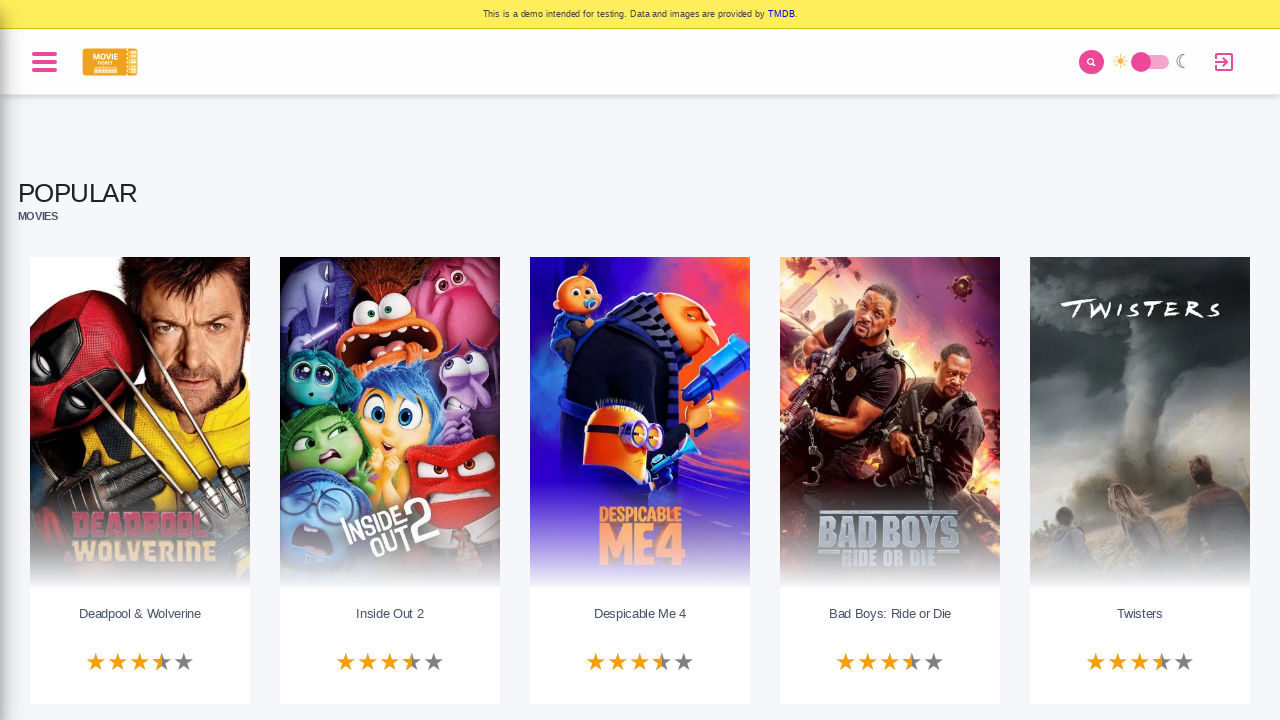

Waited for Popular heading - page loaded
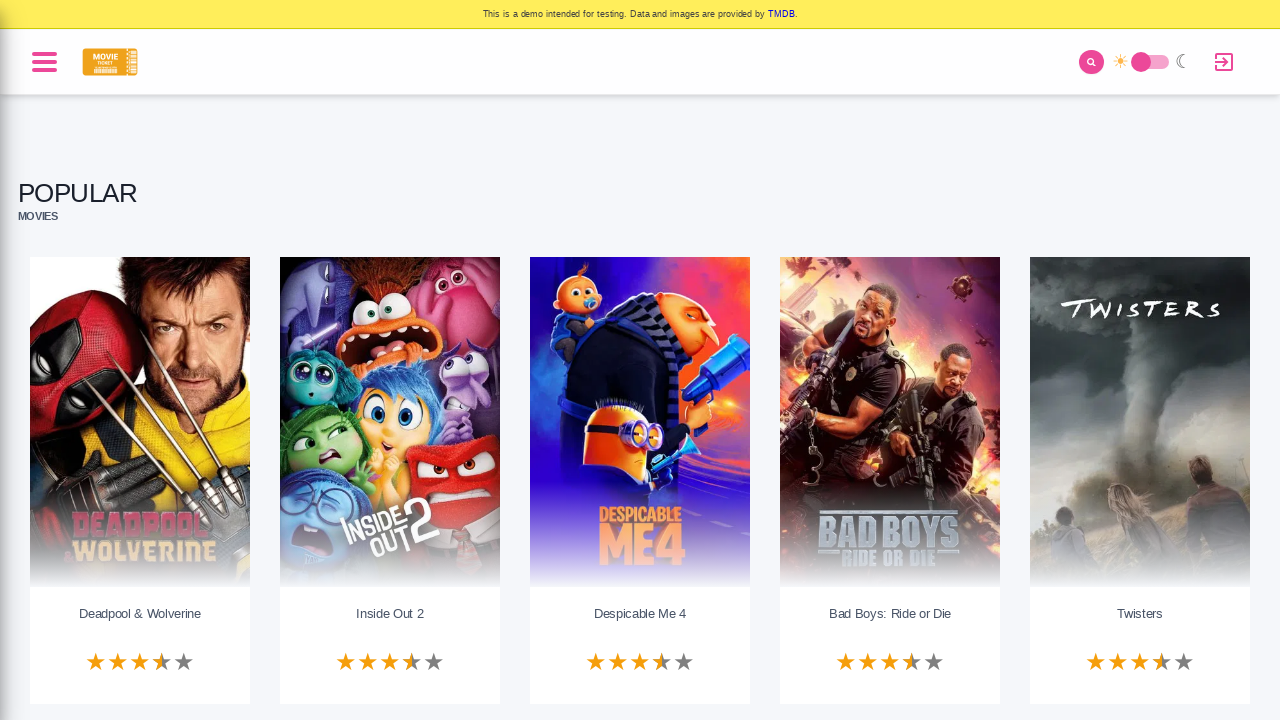

Clicked on The Garfield Movie poster/link at (390, 383) on a[aria-label*='poster of The Garfield Movie'], a:has-text('The Garfield Movie')
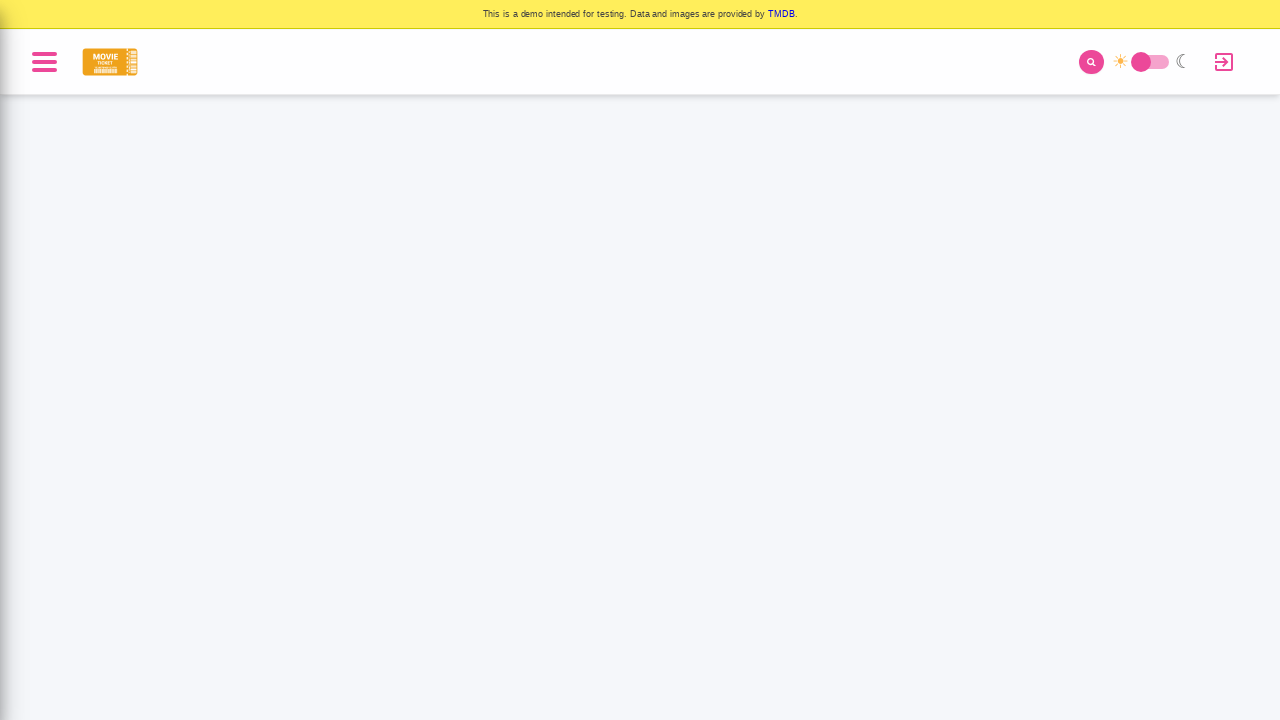

Movie details page loaded - The Garfield Movie heading visible
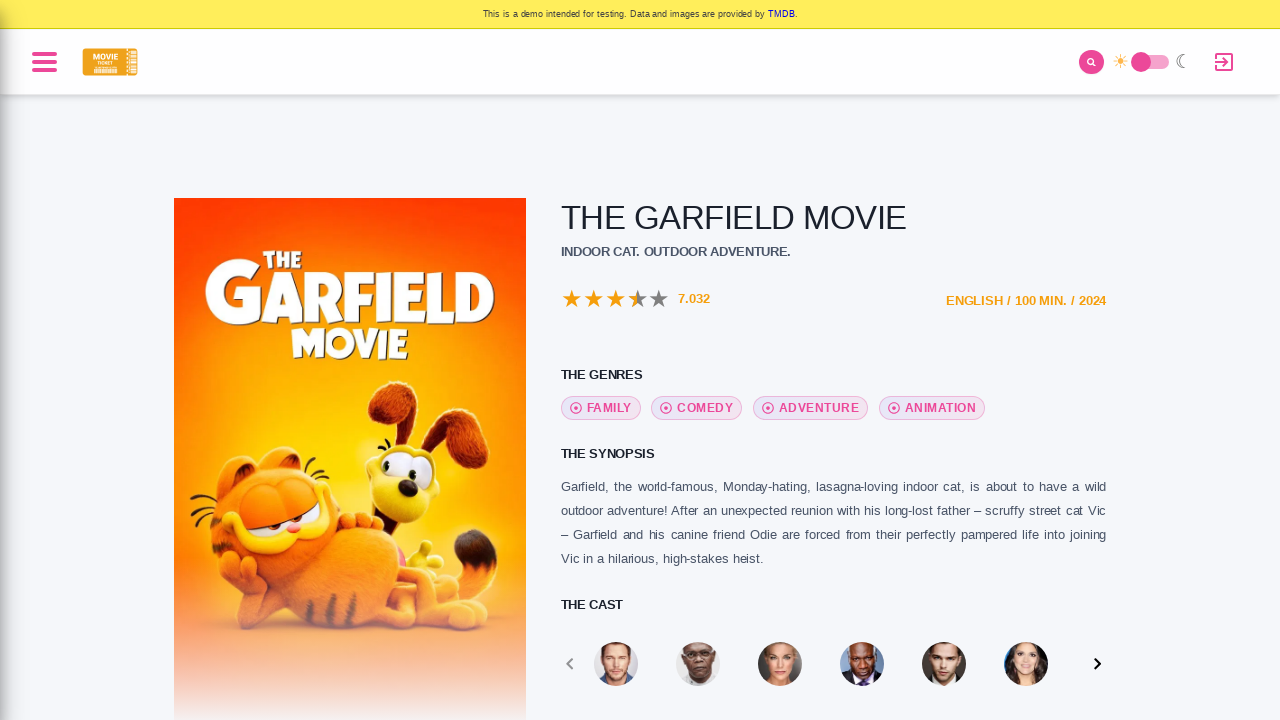

Verified movie runtime information displayed (English, runtime in minutes, 2024)
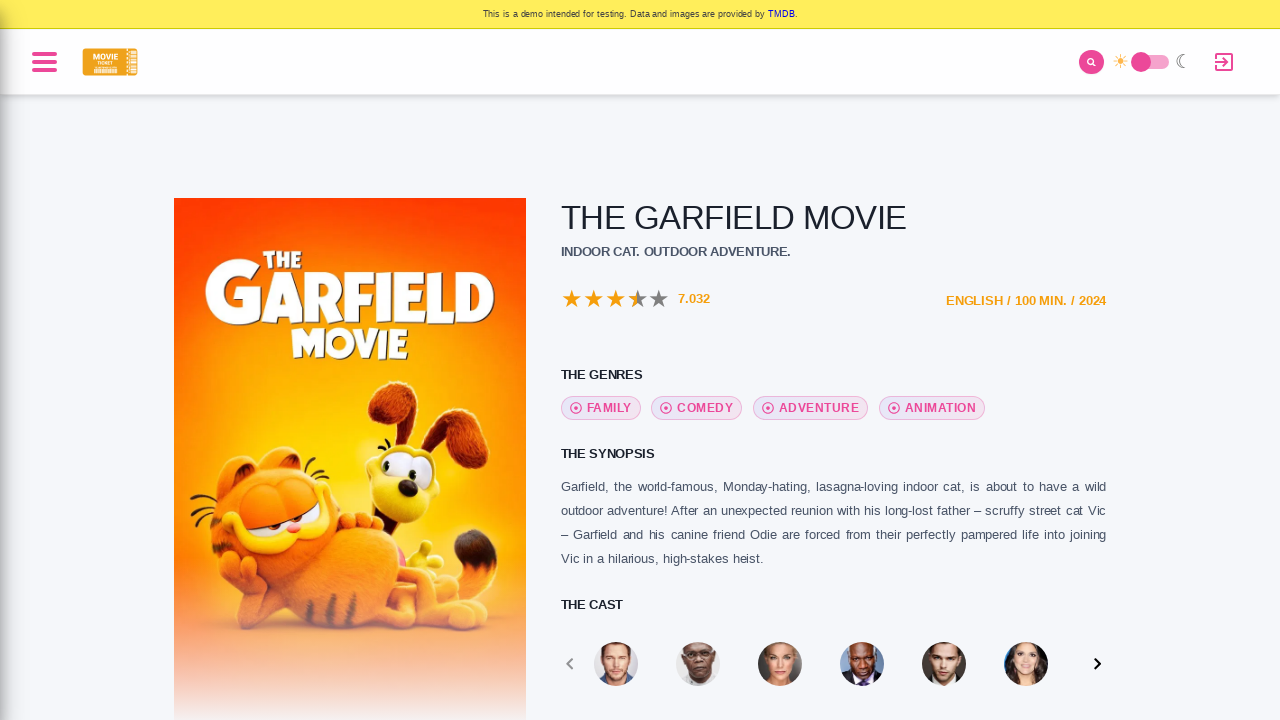

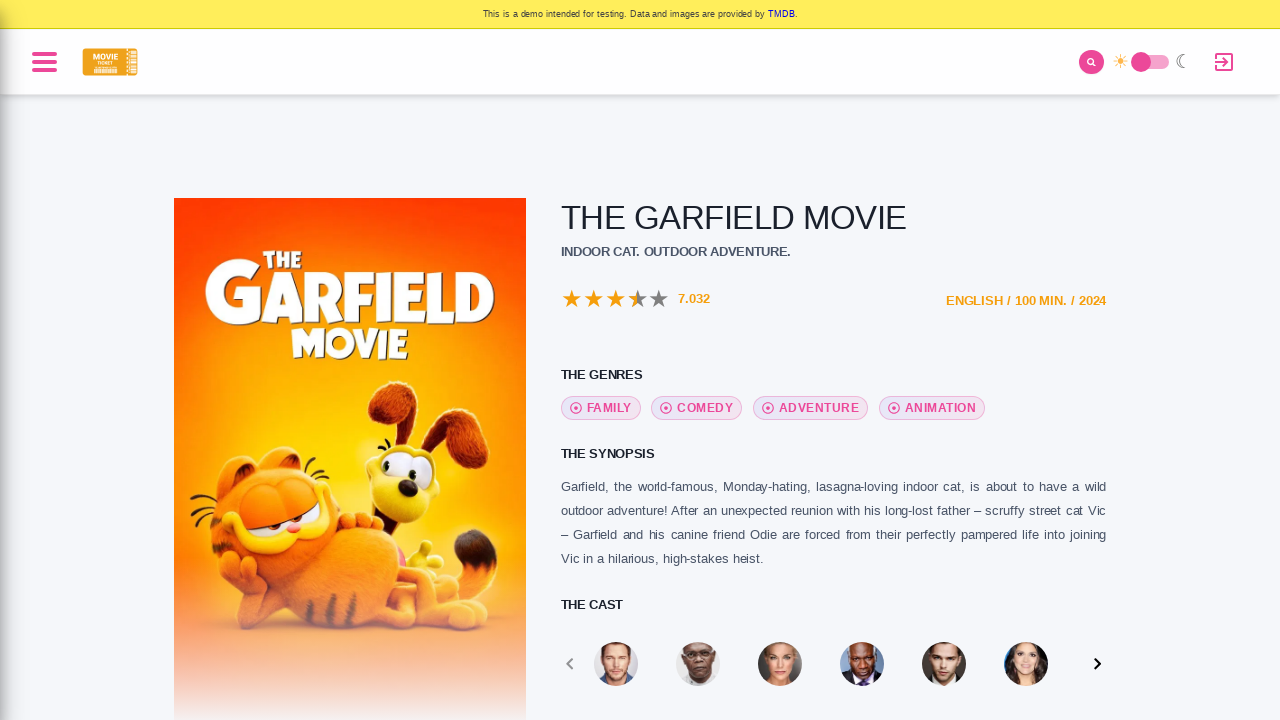